Tests interaction with a course content page by clicking on a heading element and performing a right-click context menu action on an arrow icon element

Starting URL: http://greenstech.in/selenium-course-content.html

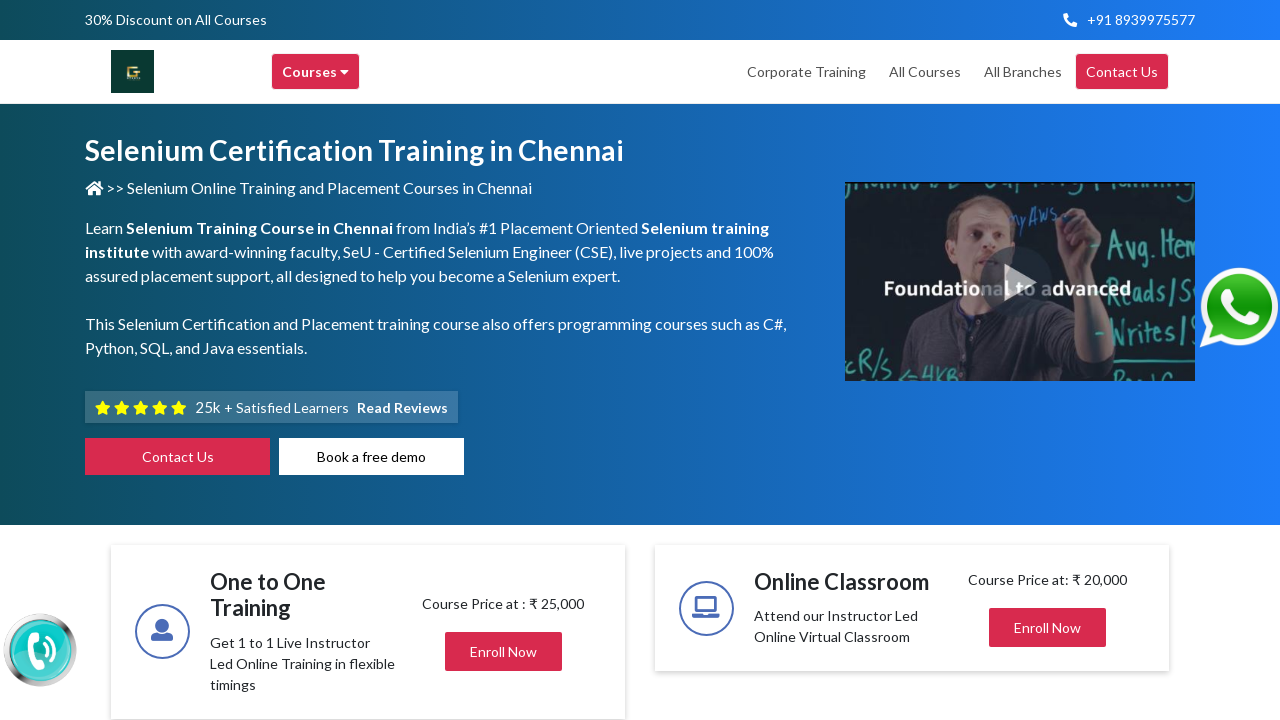

Navigated to course content page
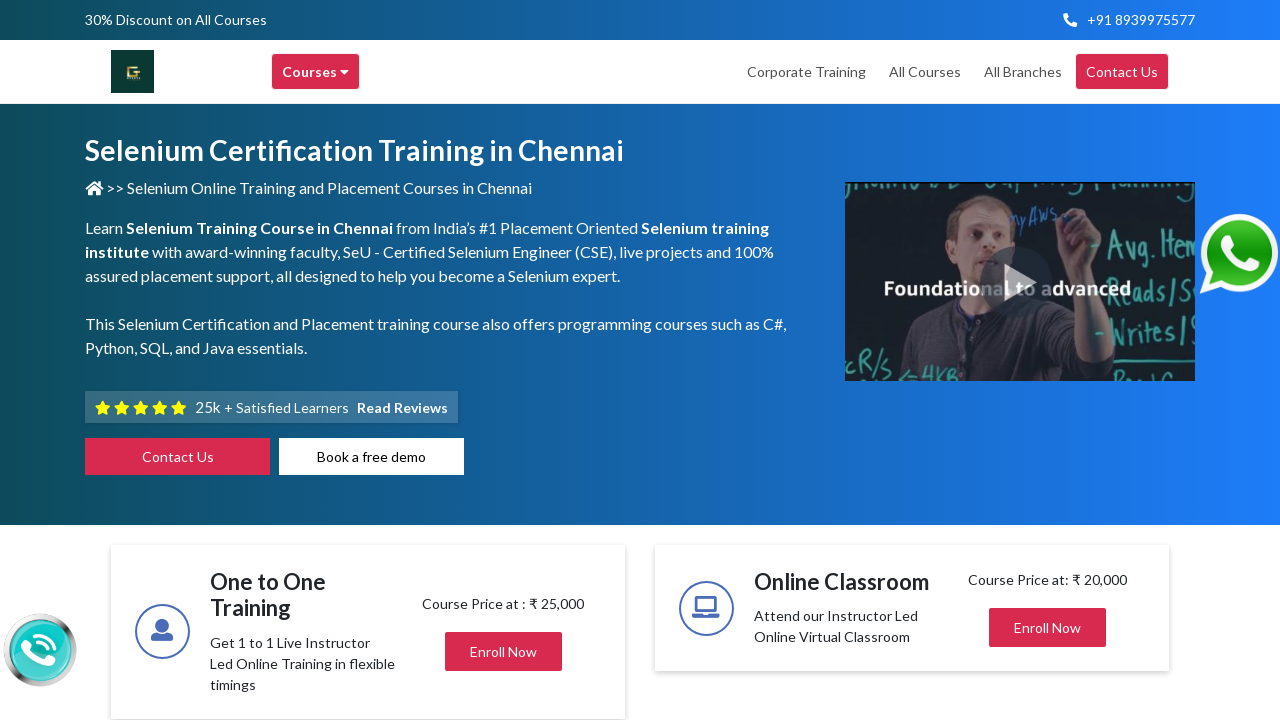

Clicked on heading element with id 'heading20' at (1048, 361) on xpath=//div[@id='heading20']
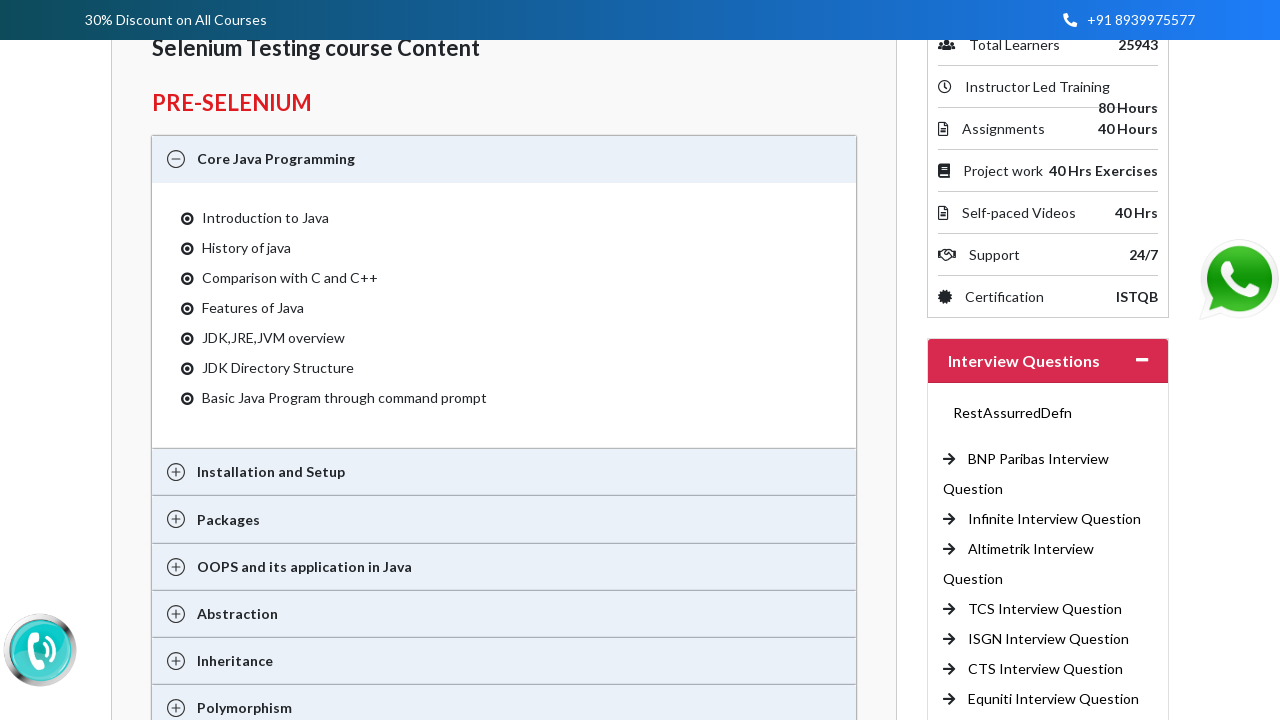

Hovered over arrow icon element at (949, 459) on xpath=//span[@class='fas fa-arrow-right']
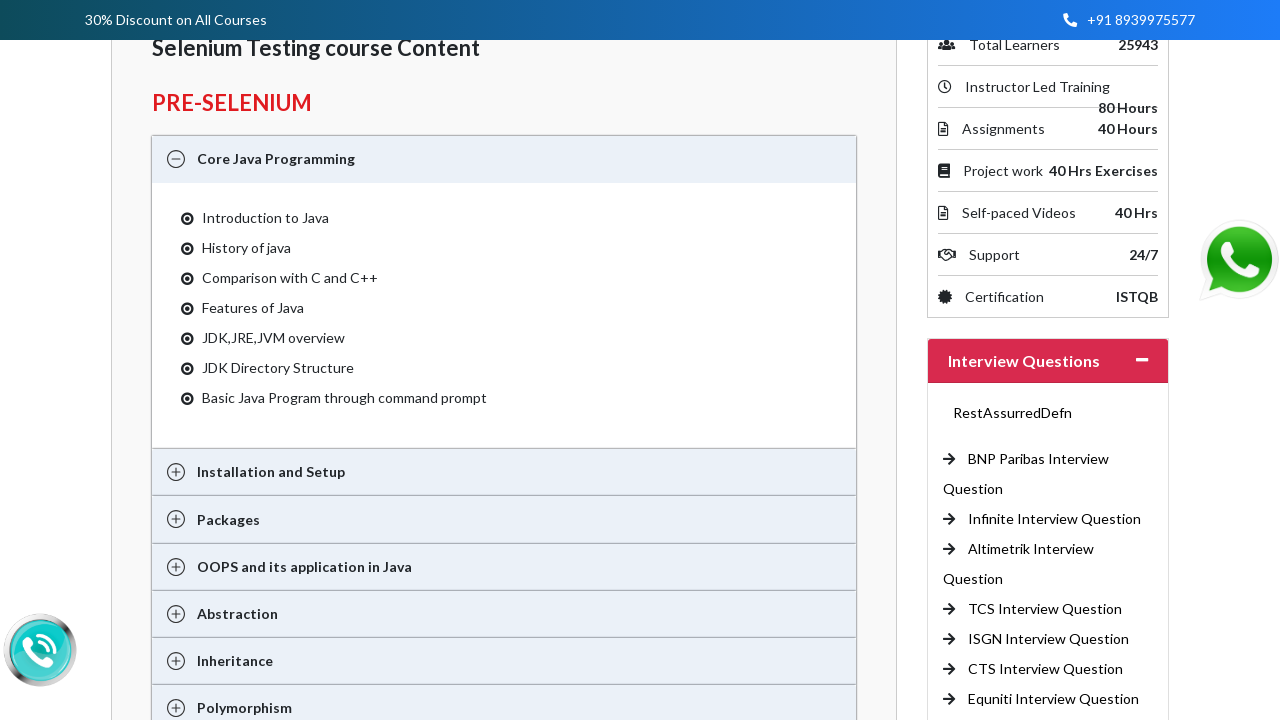

Right-clicked on arrow icon element to open context menu at (949, 459) on //span[@class='fas fa-arrow-right']
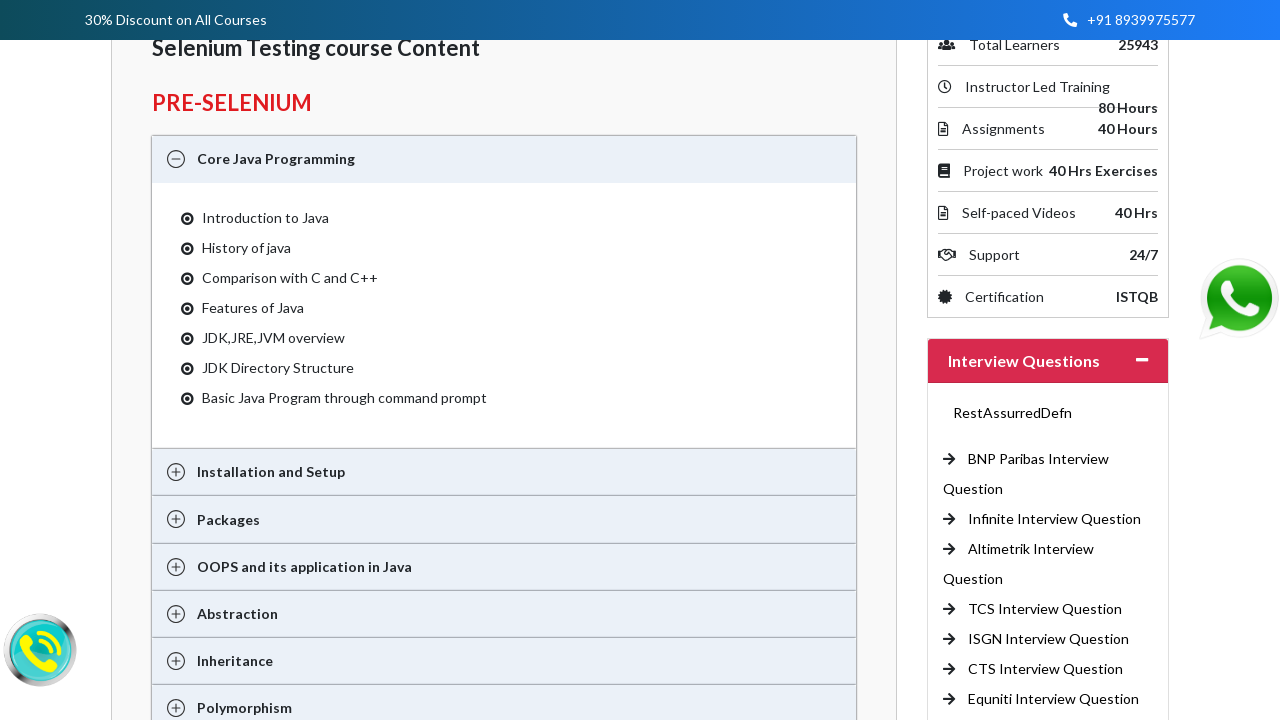

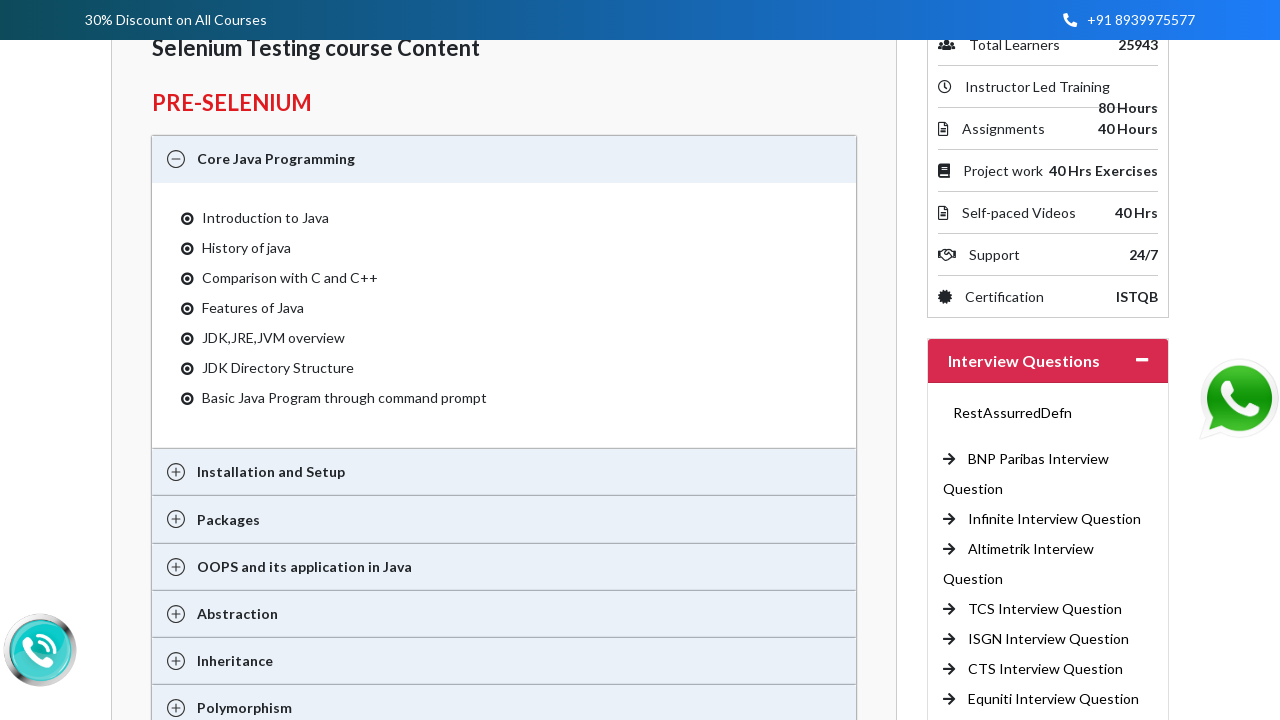